Tests language switching from Polish to English on the folk instruments website by clicking the English link

Starting URL: http://ludowe.instrumenty.edu.pl/pl/o-projekcie

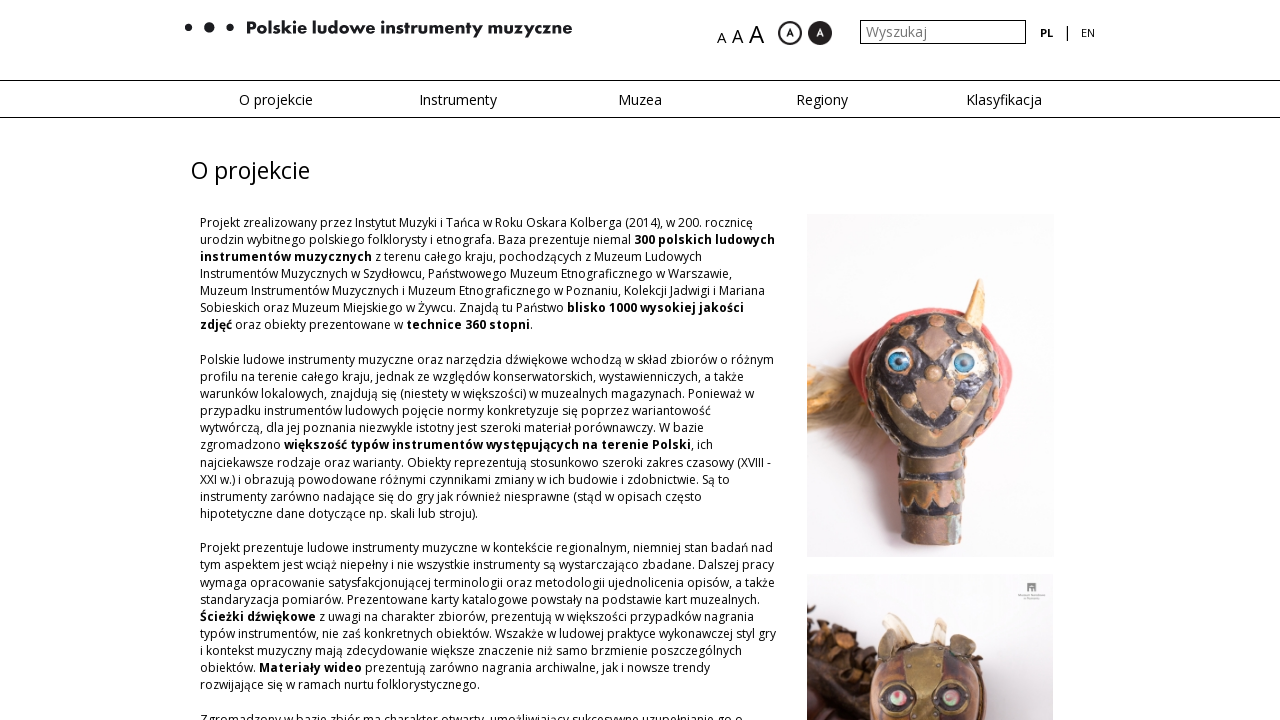

Clicked English language link to switch from Polish to English at (1088, 33) on a[href='/en/about']
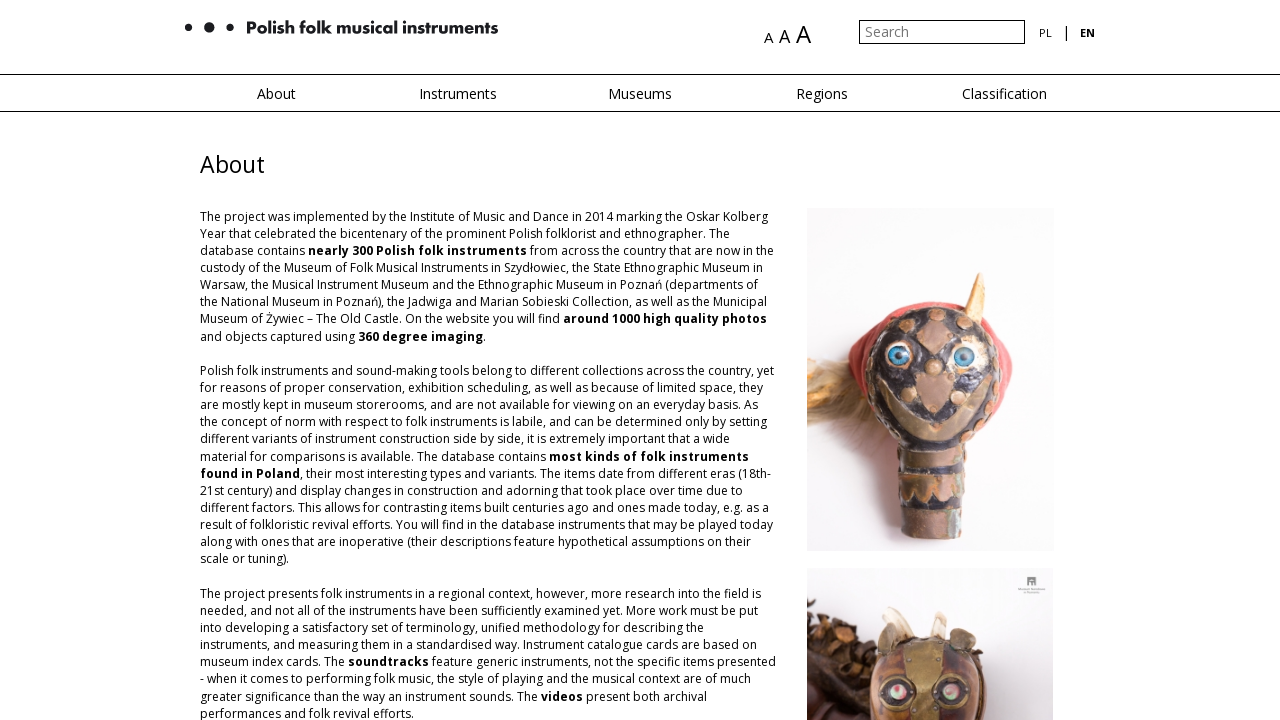

About page loaded in English with heading displayed
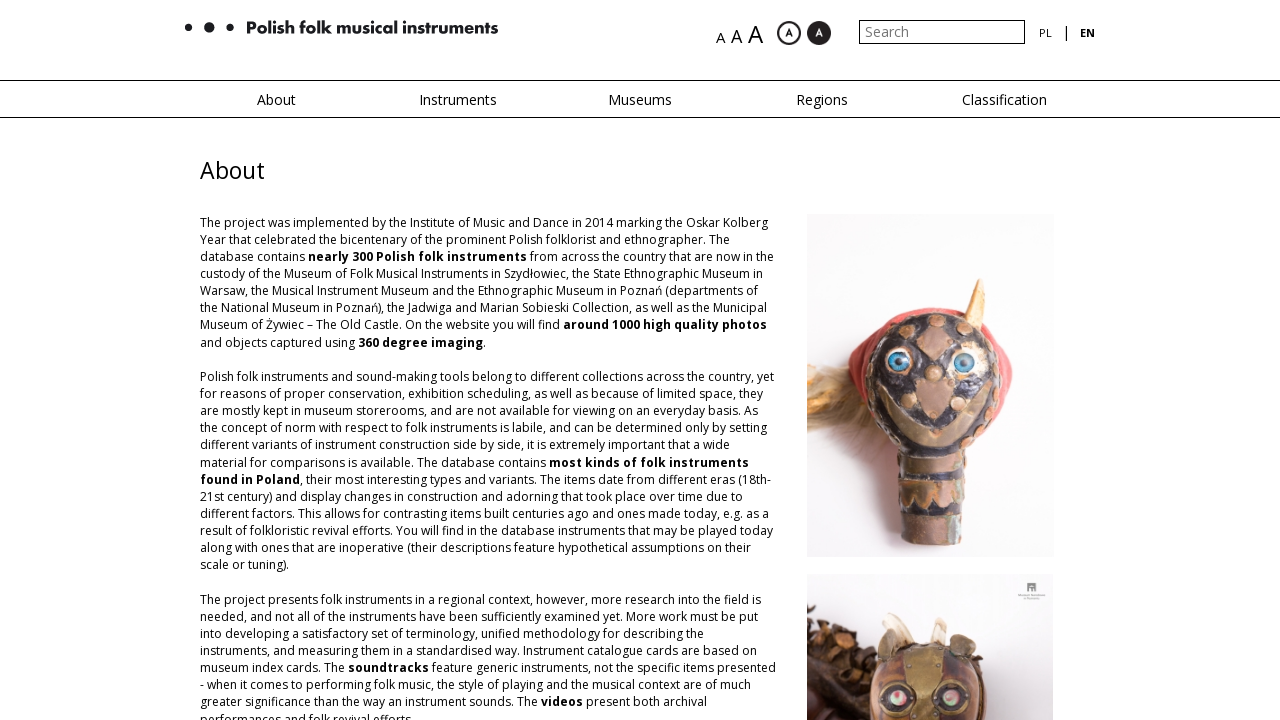

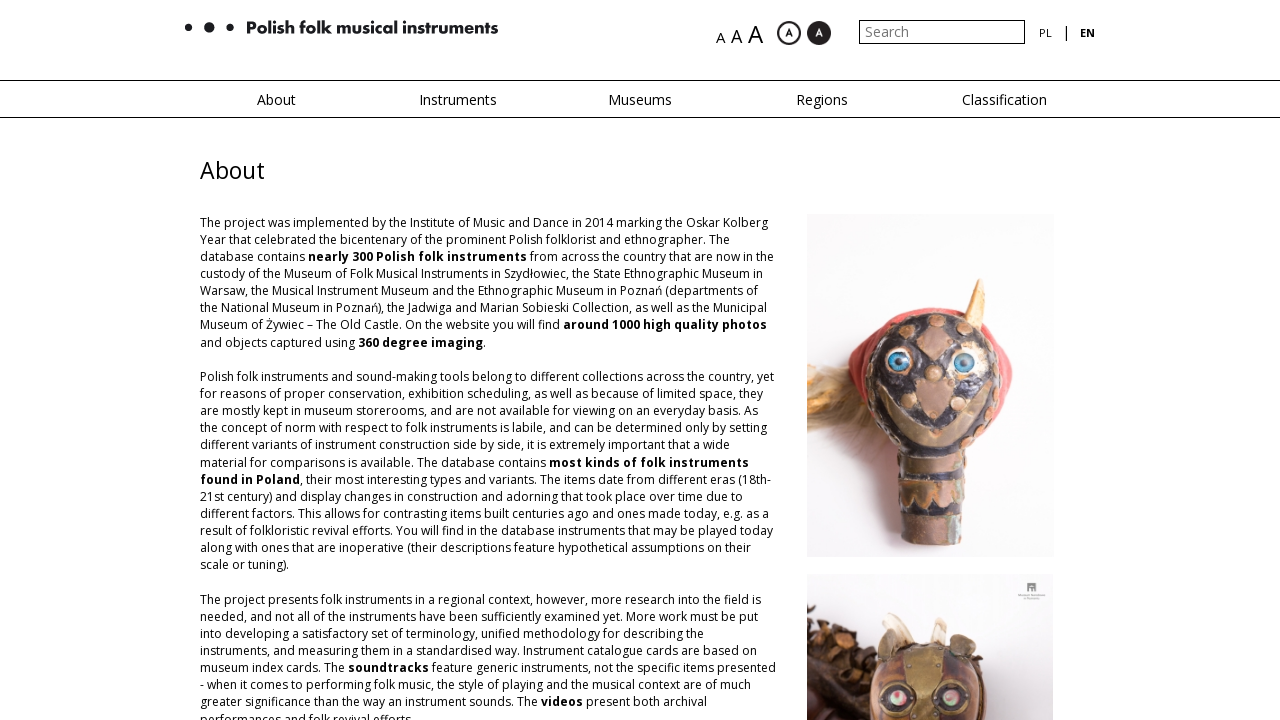